Tests a multi-select dropdown component by opening it and navigating through options using keyboard arrows until finding and selecting "Meteor"

Starting URL: https://semantic-ui.com/modules/dropdown.html

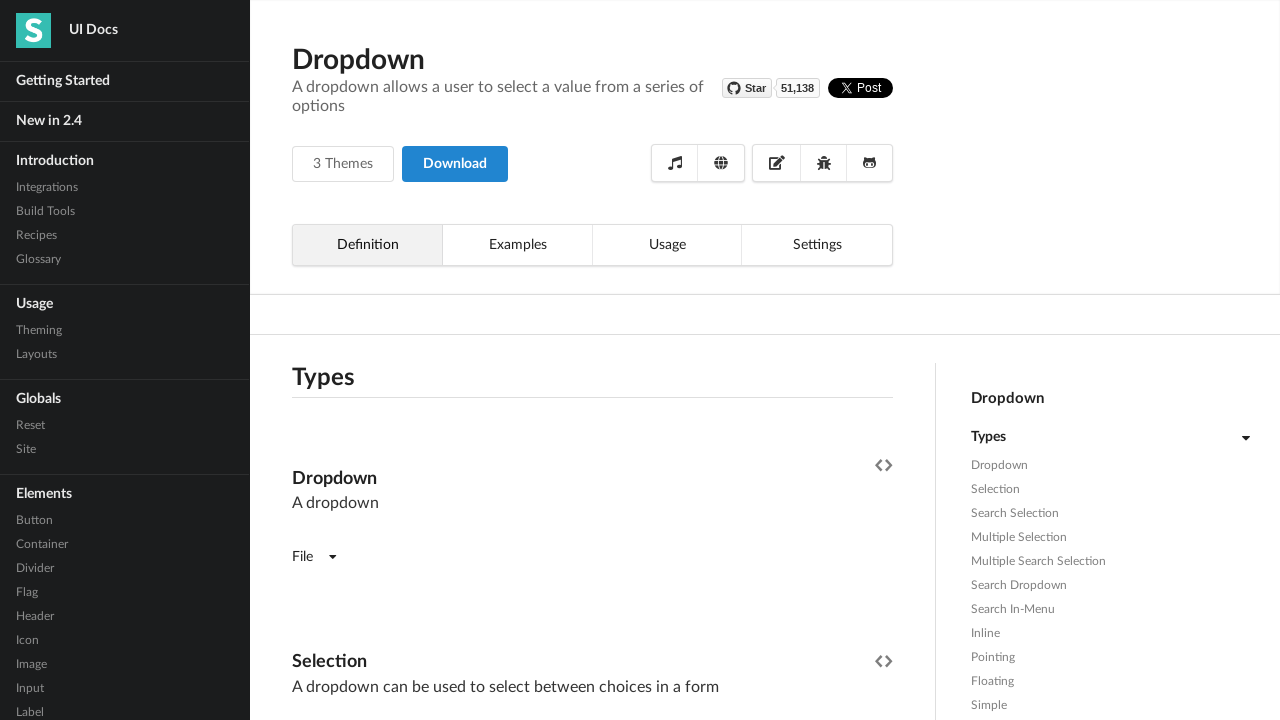

Clicked on multi-select dropdown to open it at (592, 361) on xpath=//*[@class='ui fluid dropdown selection multiple']
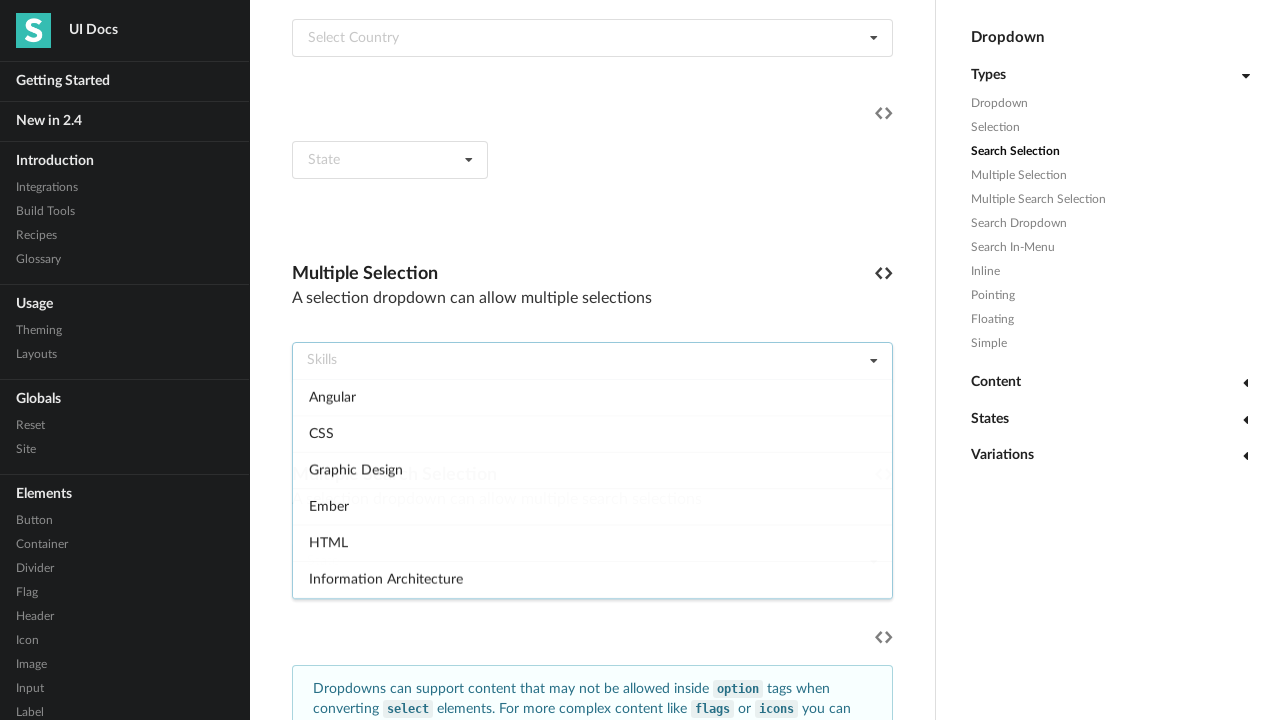

Retrieved data-value attribute: 1
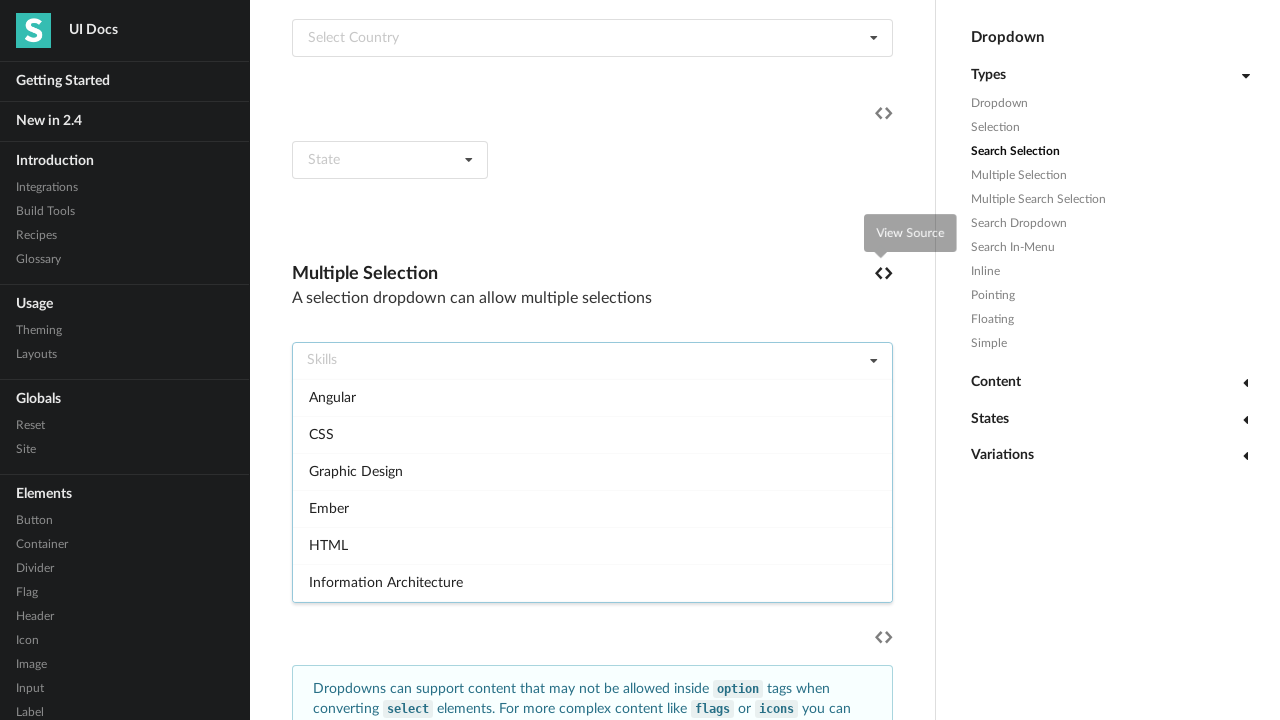

Pressed ArrowDown to navigate to next dropdown option
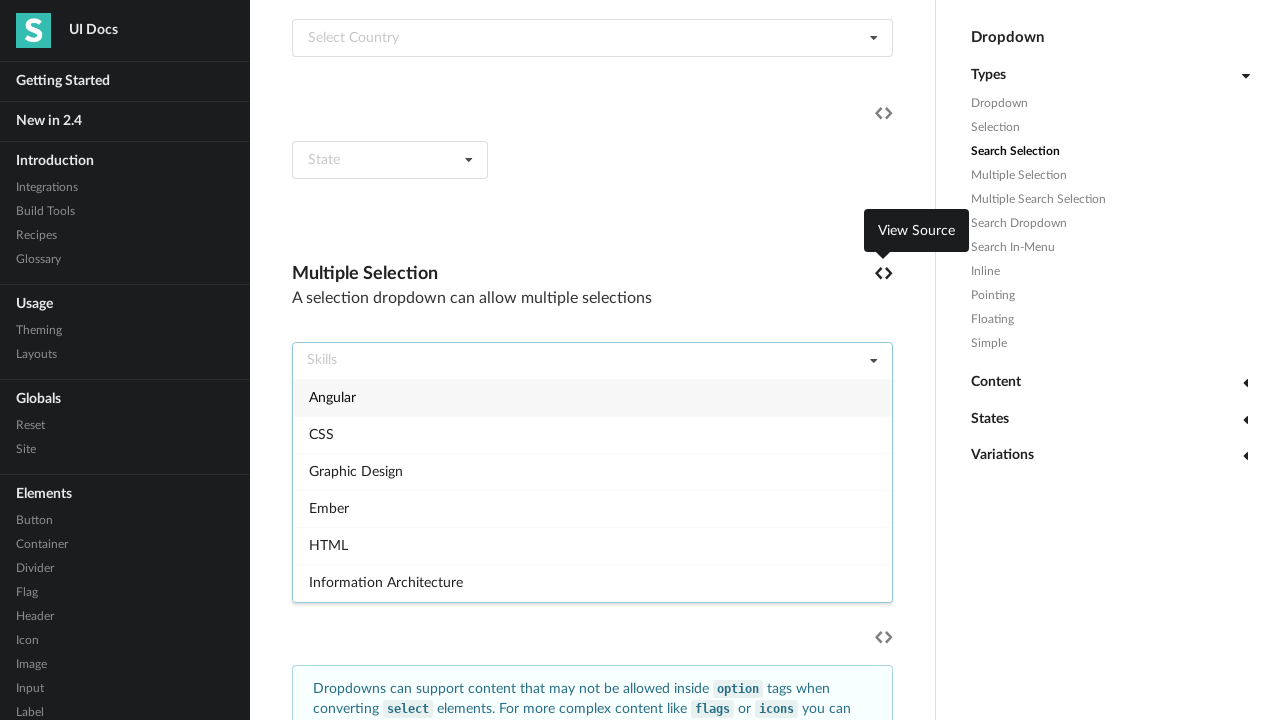

Waited 500ms for dropdown option to render
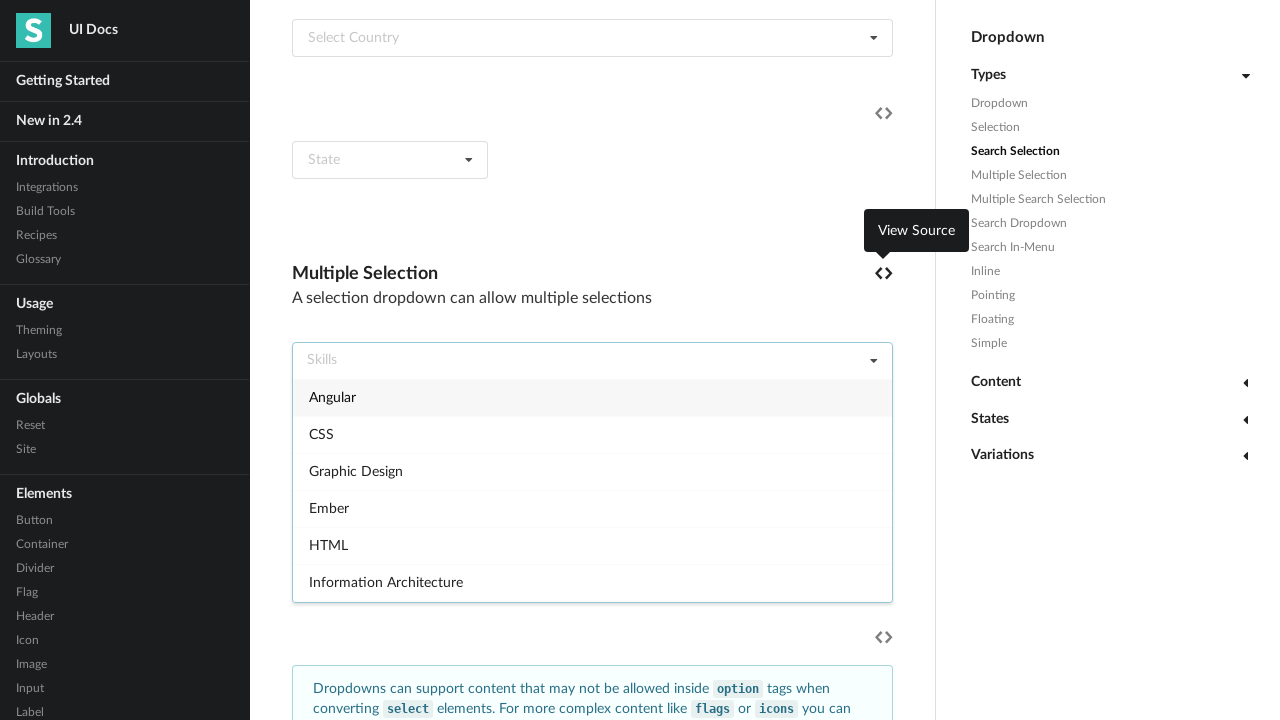

Retrieved data-value attribute: angular
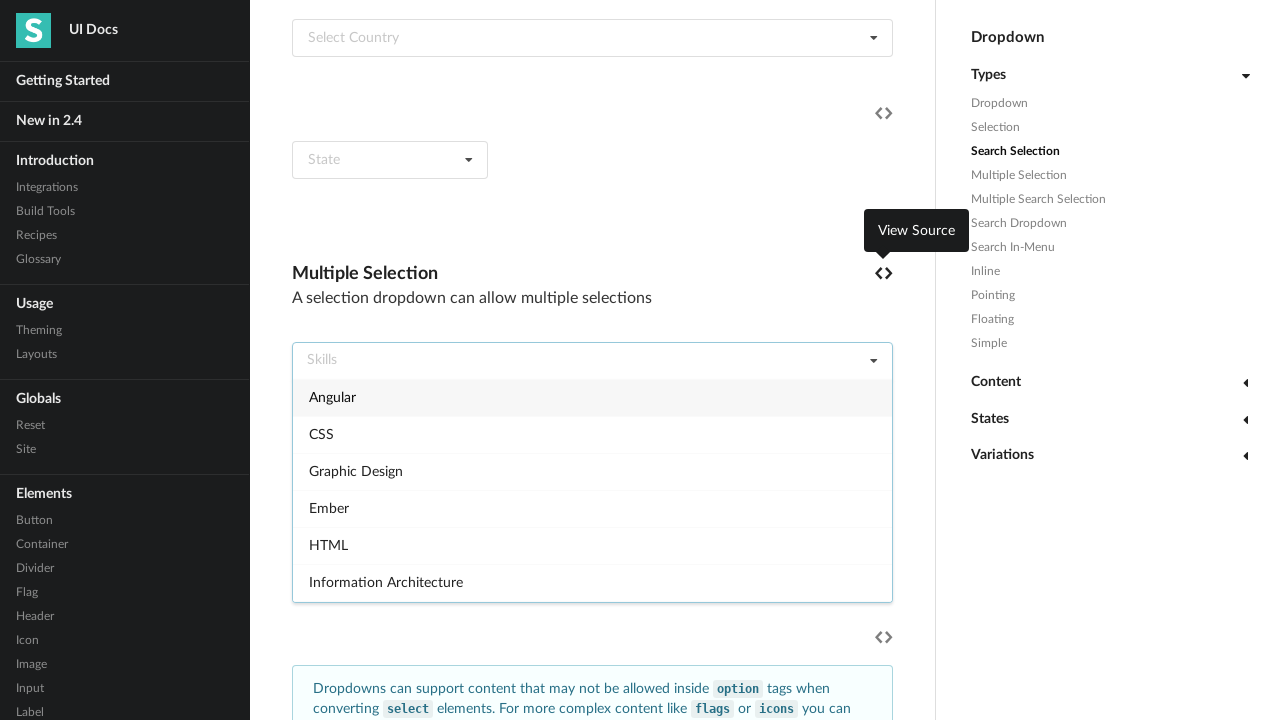

Pressed ArrowDown to navigate to next dropdown option
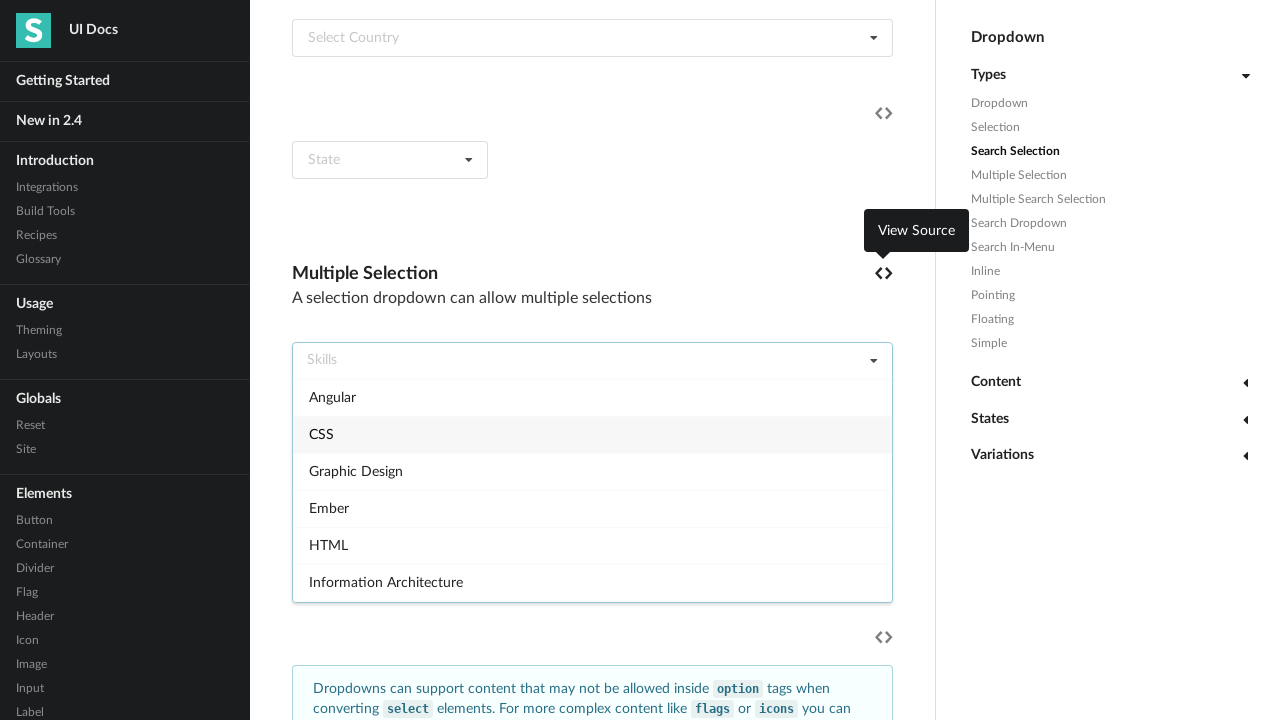

Waited 500ms for dropdown option to render
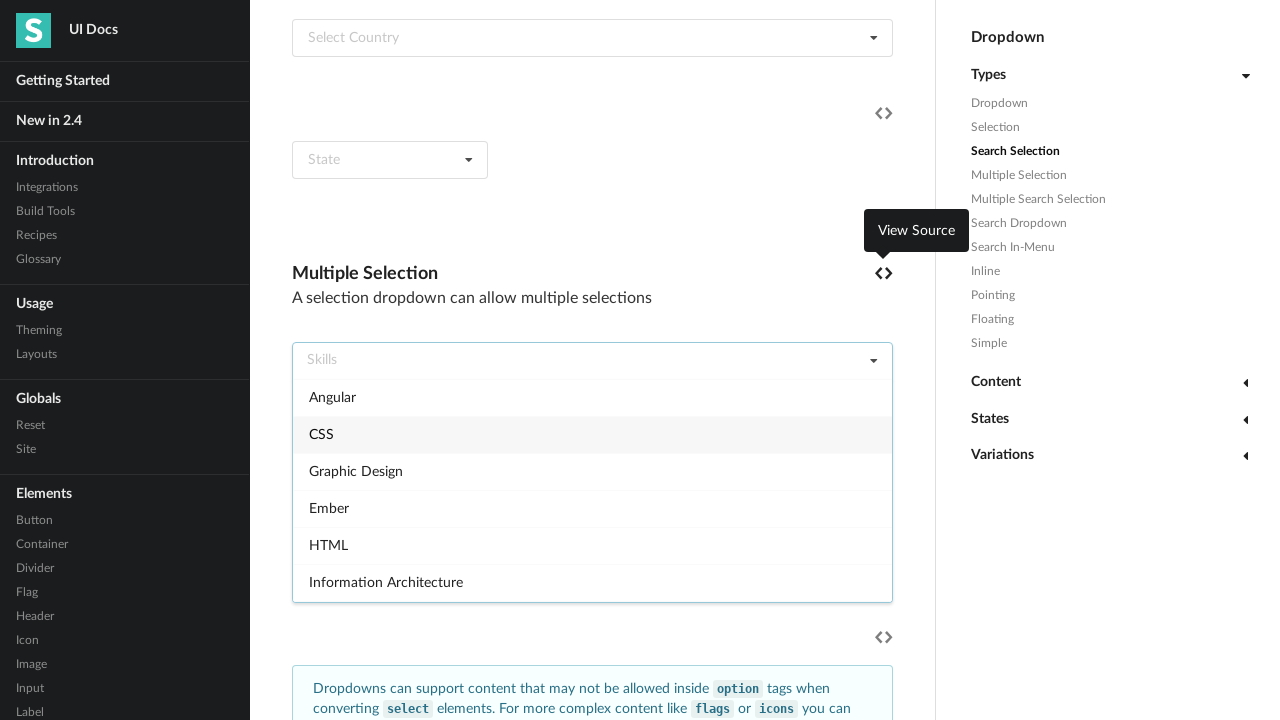

Retrieved data-value attribute: css
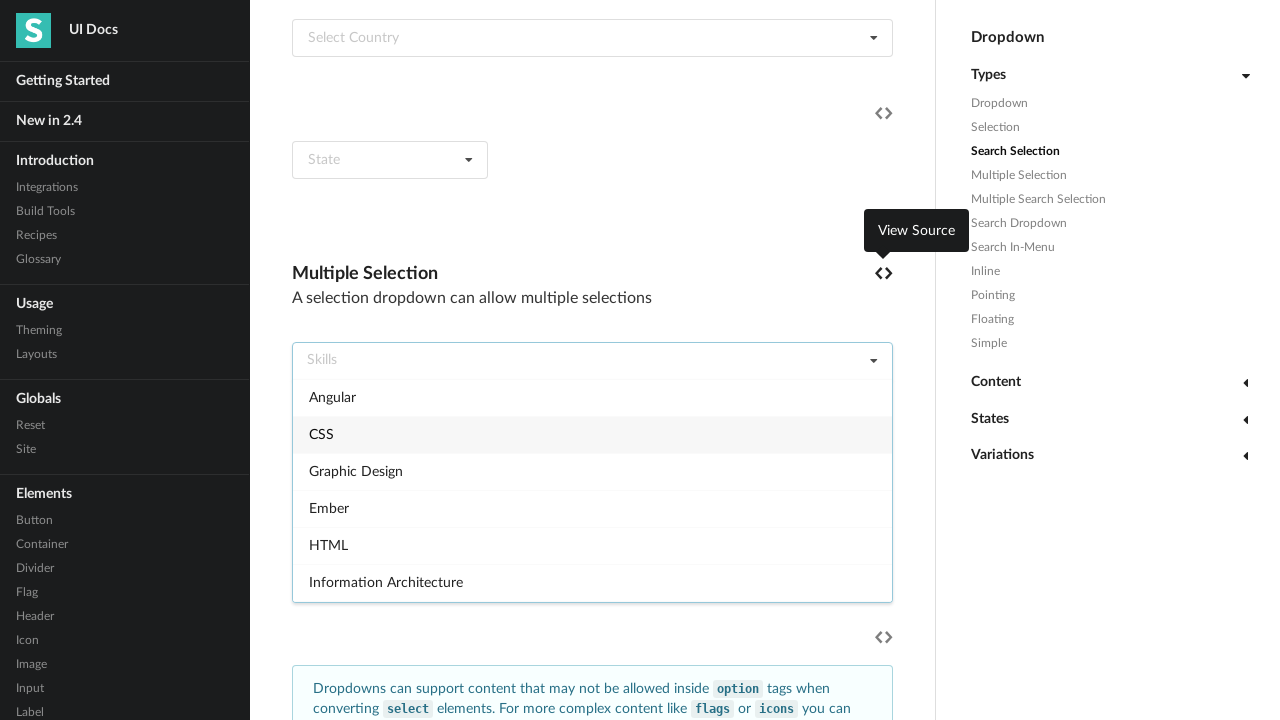

Pressed ArrowDown to navigate to next dropdown option
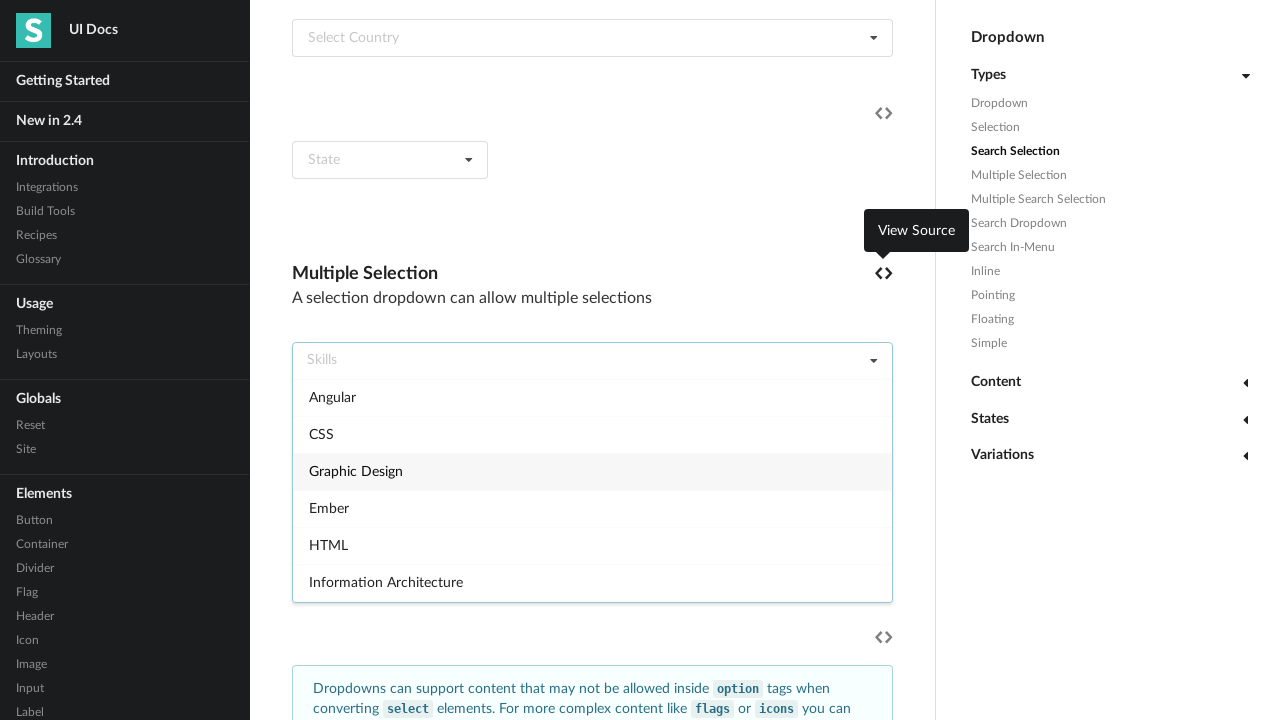

Waited 500ms for dropdown option to render
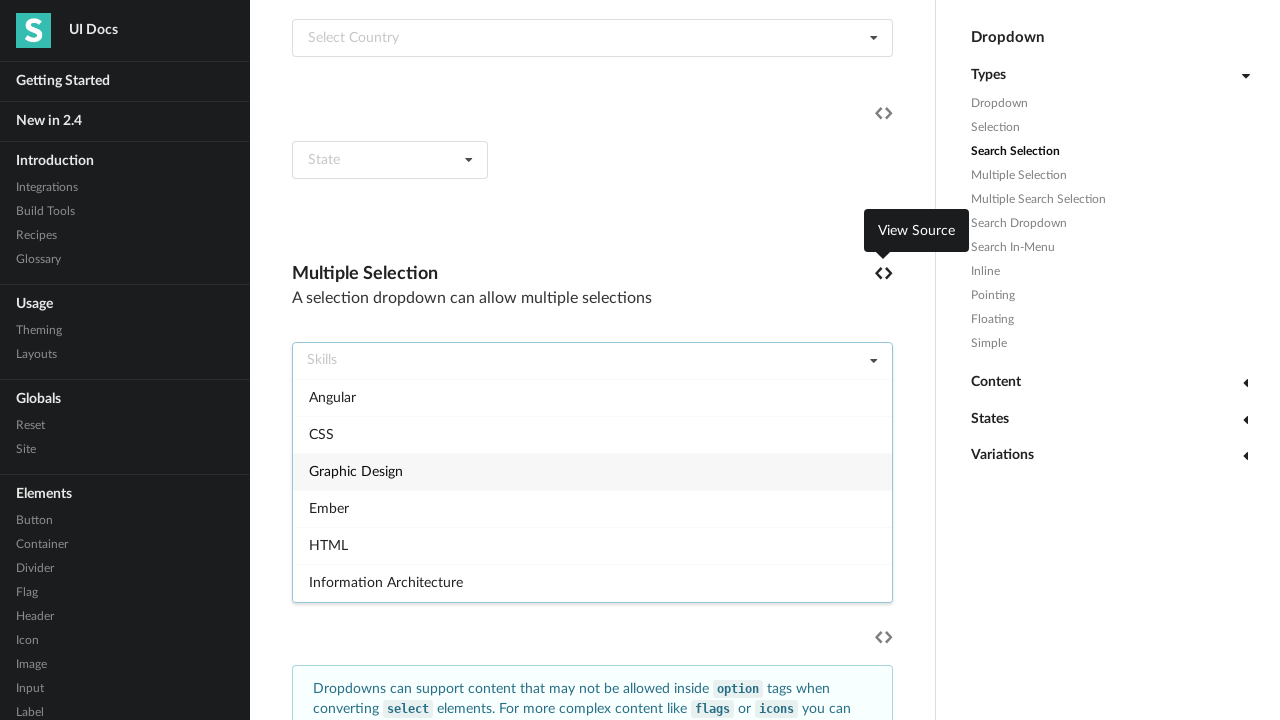

Retrieved data-value attribute: design
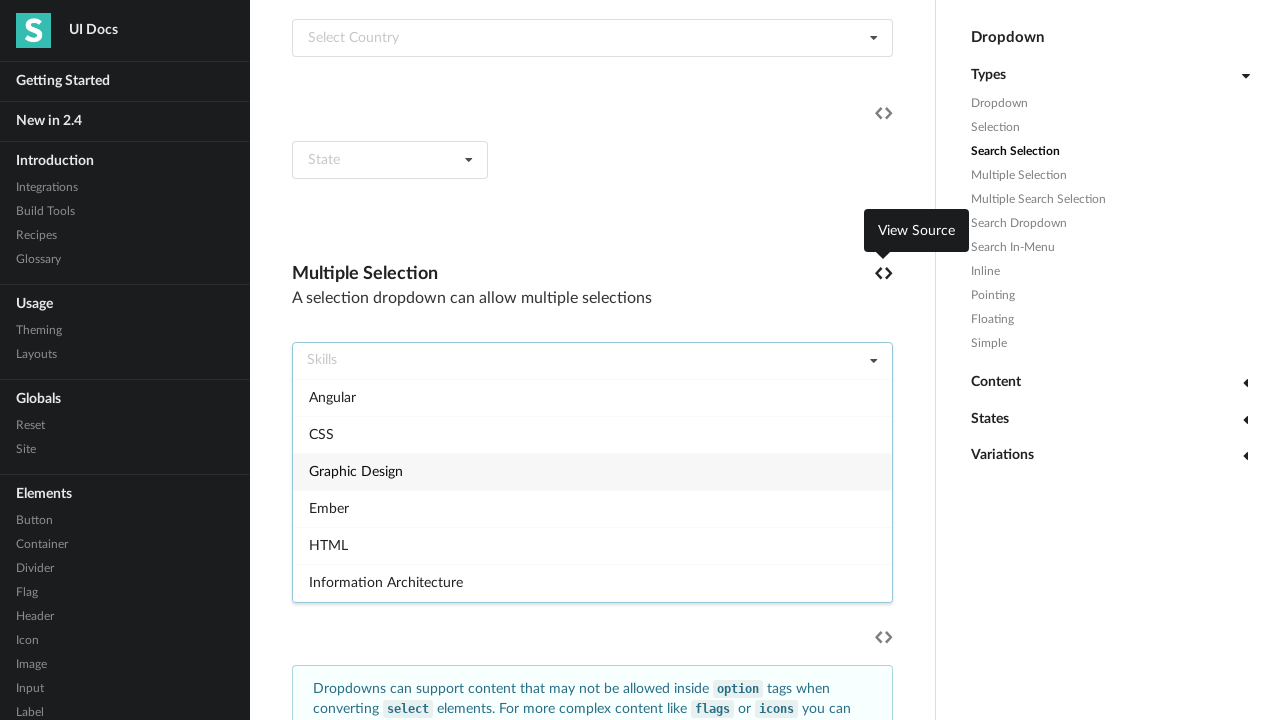

Pressed ArrowDown to navigate to next dropdown option
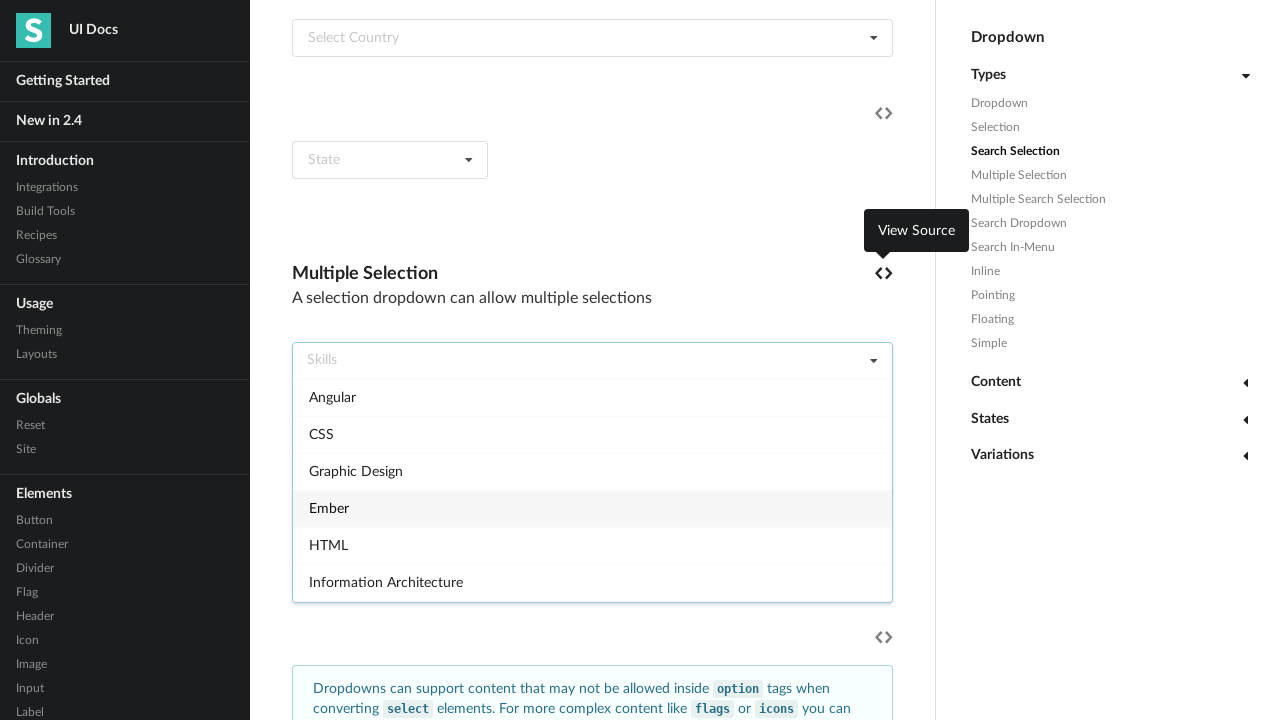

Waited 500ms for dropdown option to render
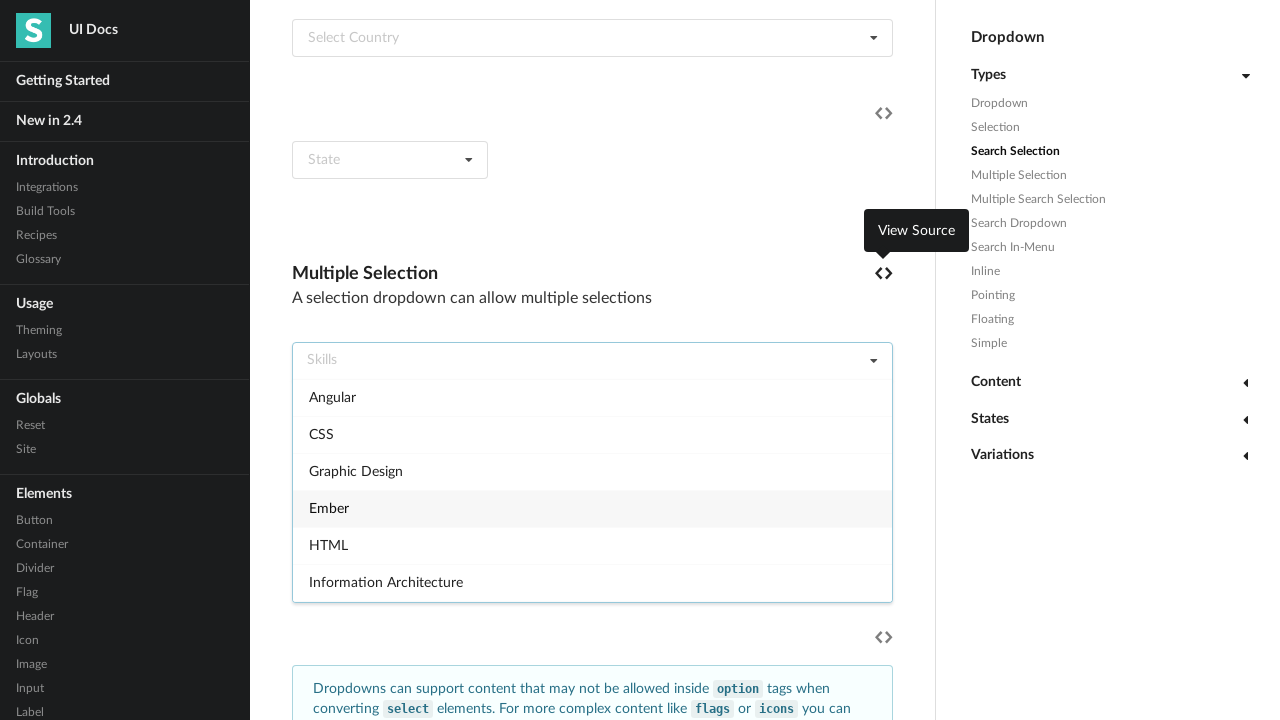

Retrieved data-value attribute: ember
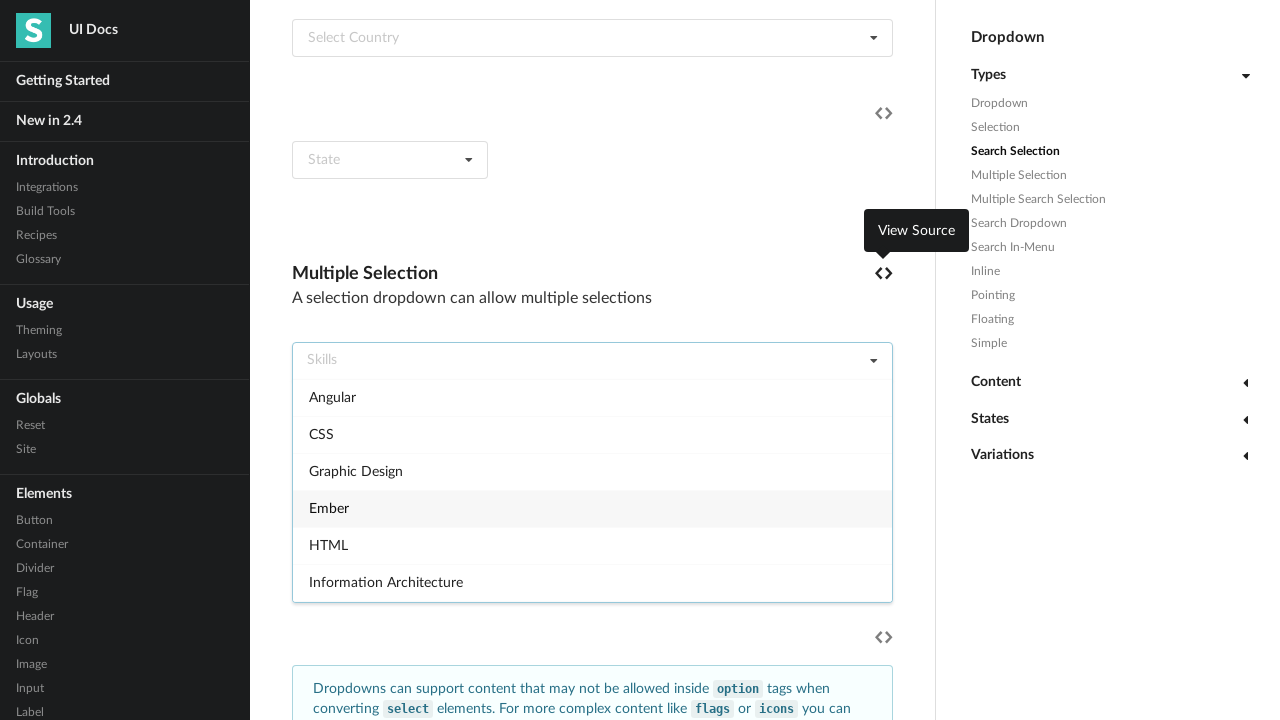

Pressed ArrowDown to navigate to next dropdown option
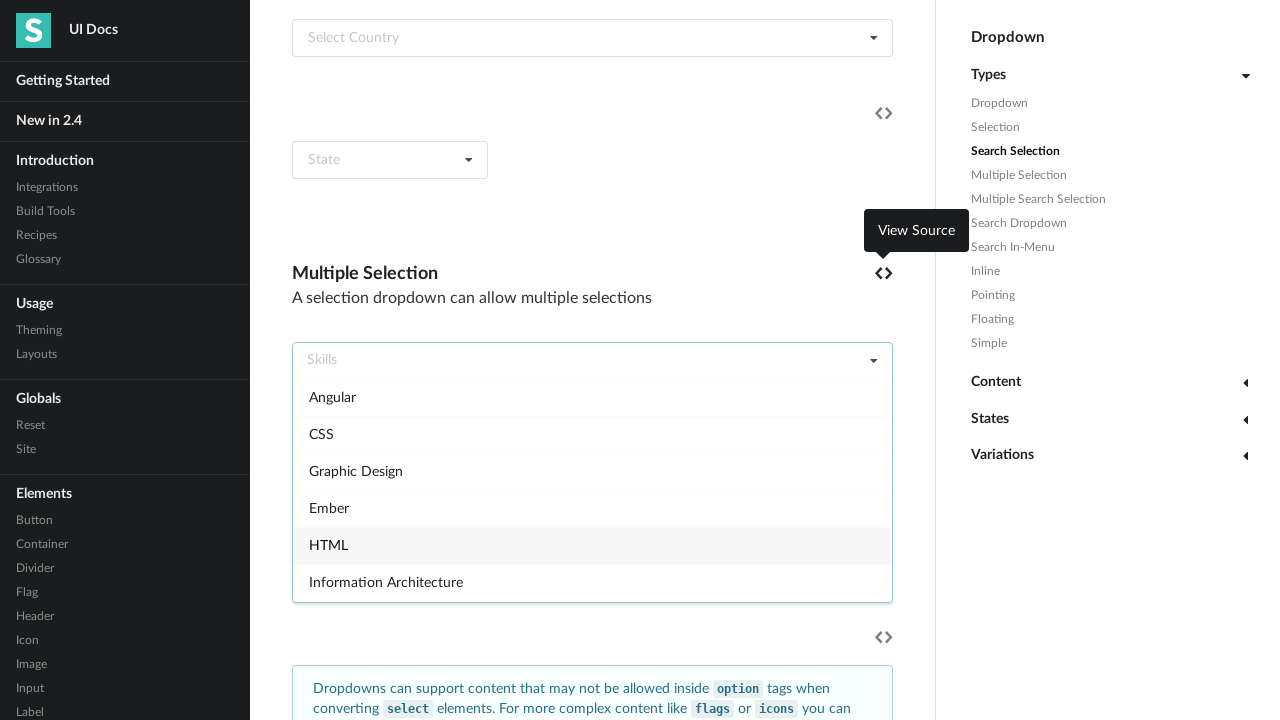

Waited 500ms for dropdown option to render
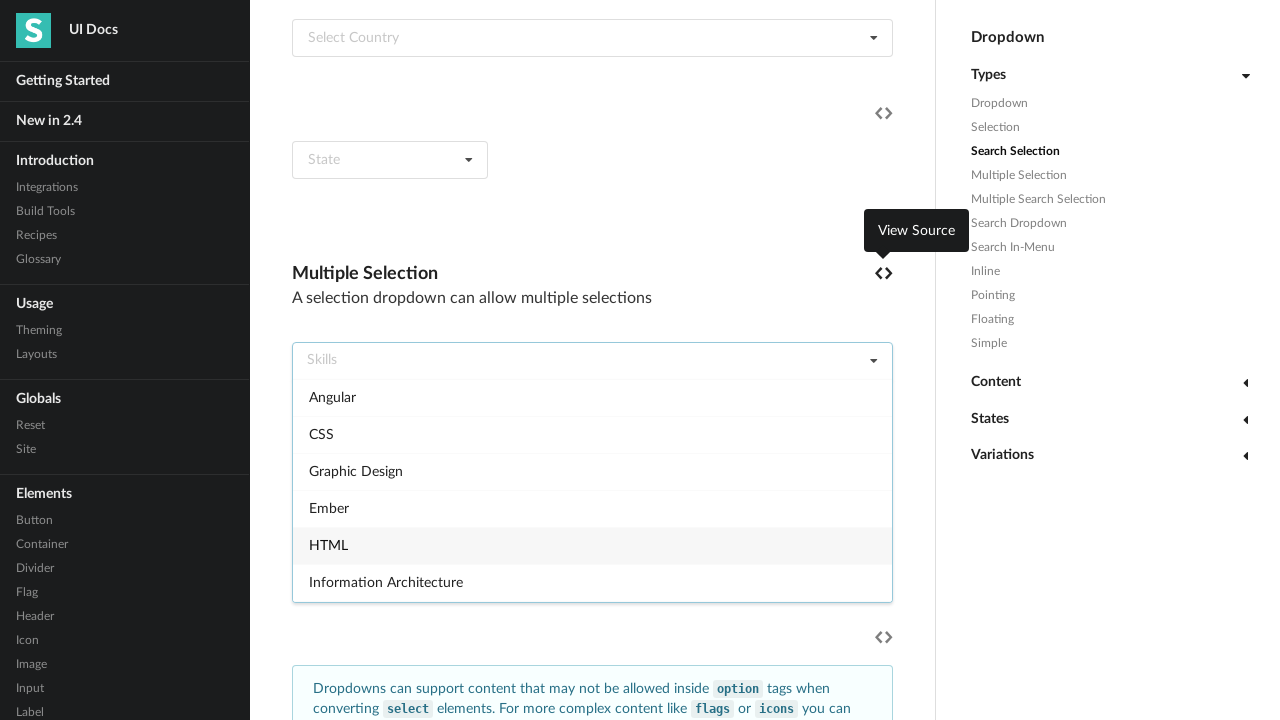

Retrieved data-value attribute: html
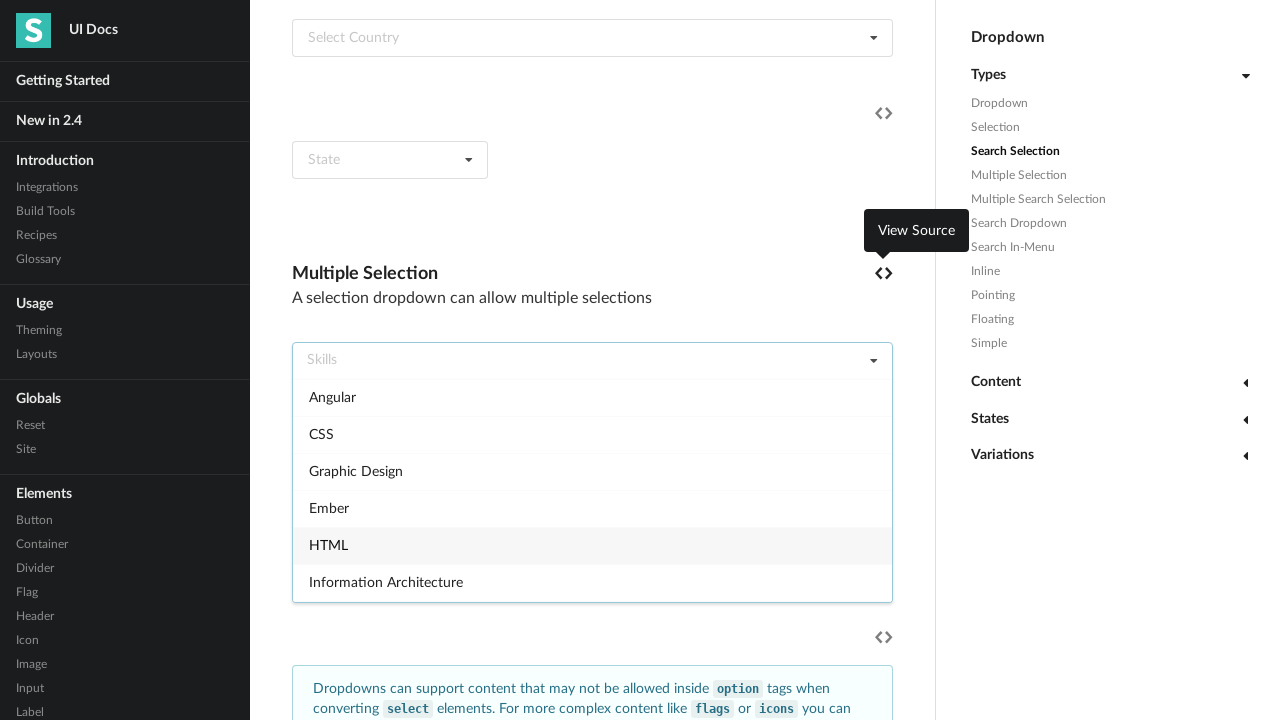

Pressed ArrowDown to navigate to next dropdown option
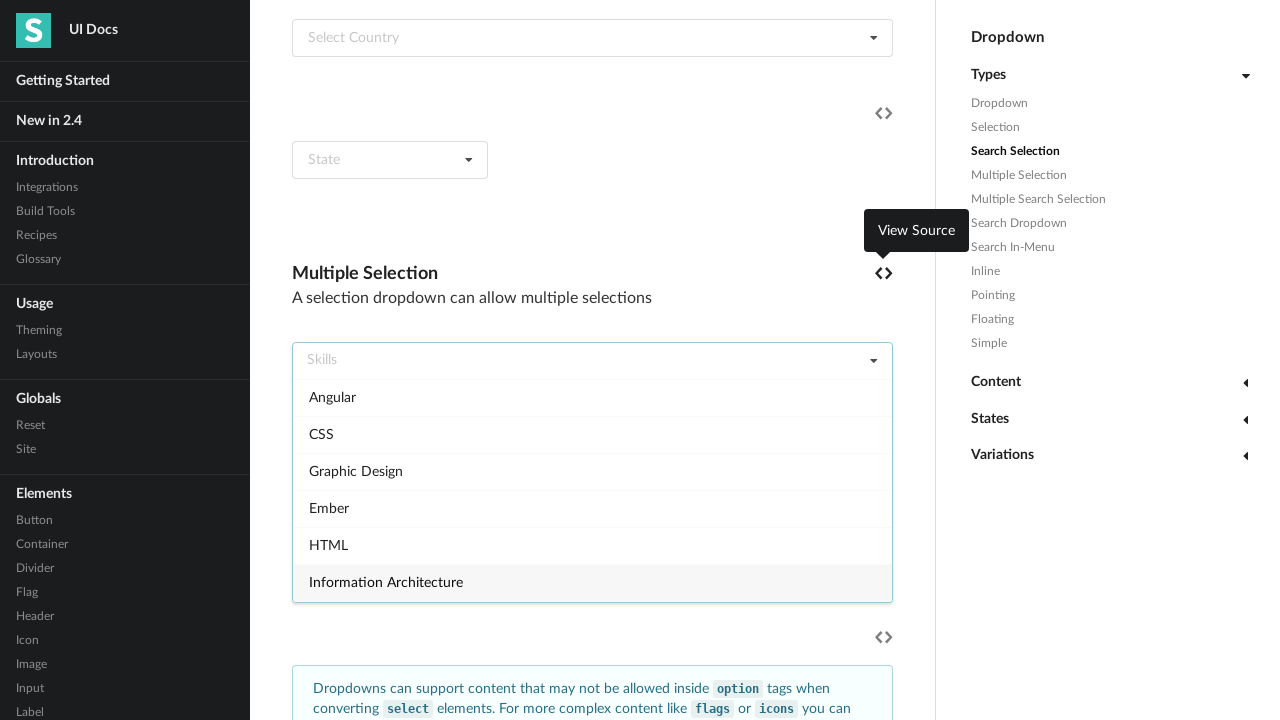

Waited 500ms for dropdown option to render
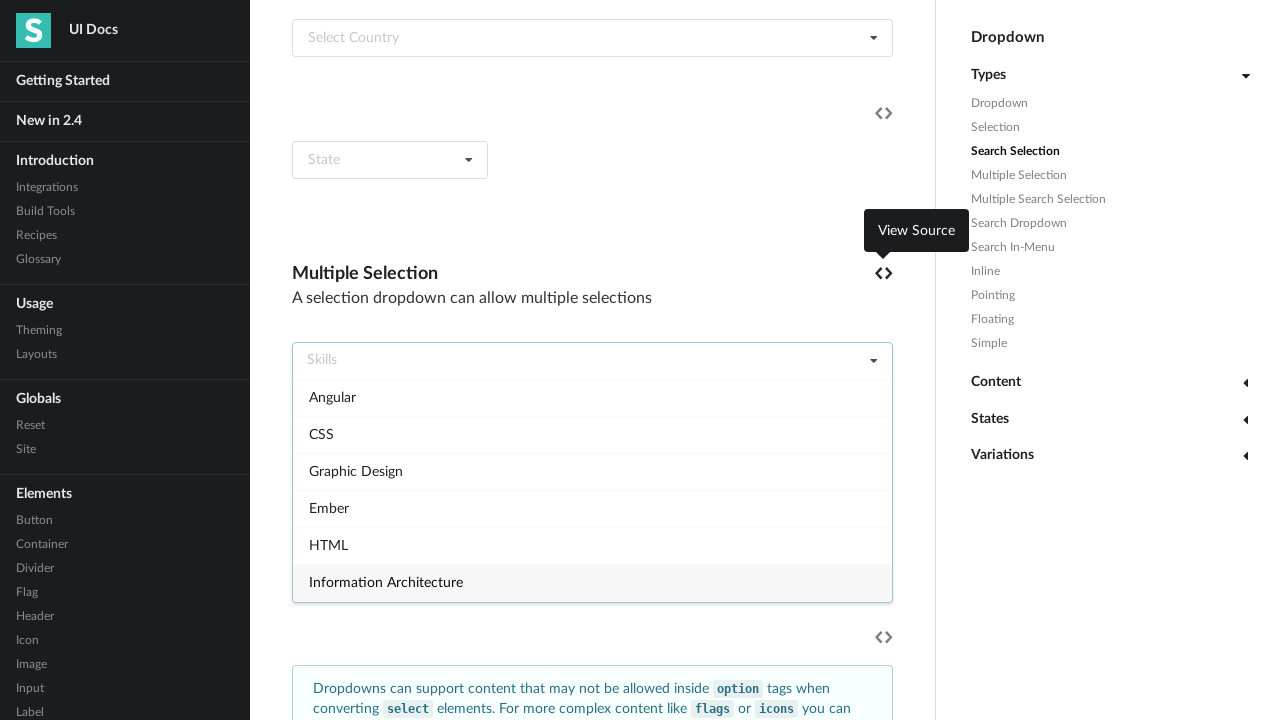

Retrieved data-value attribute: ia
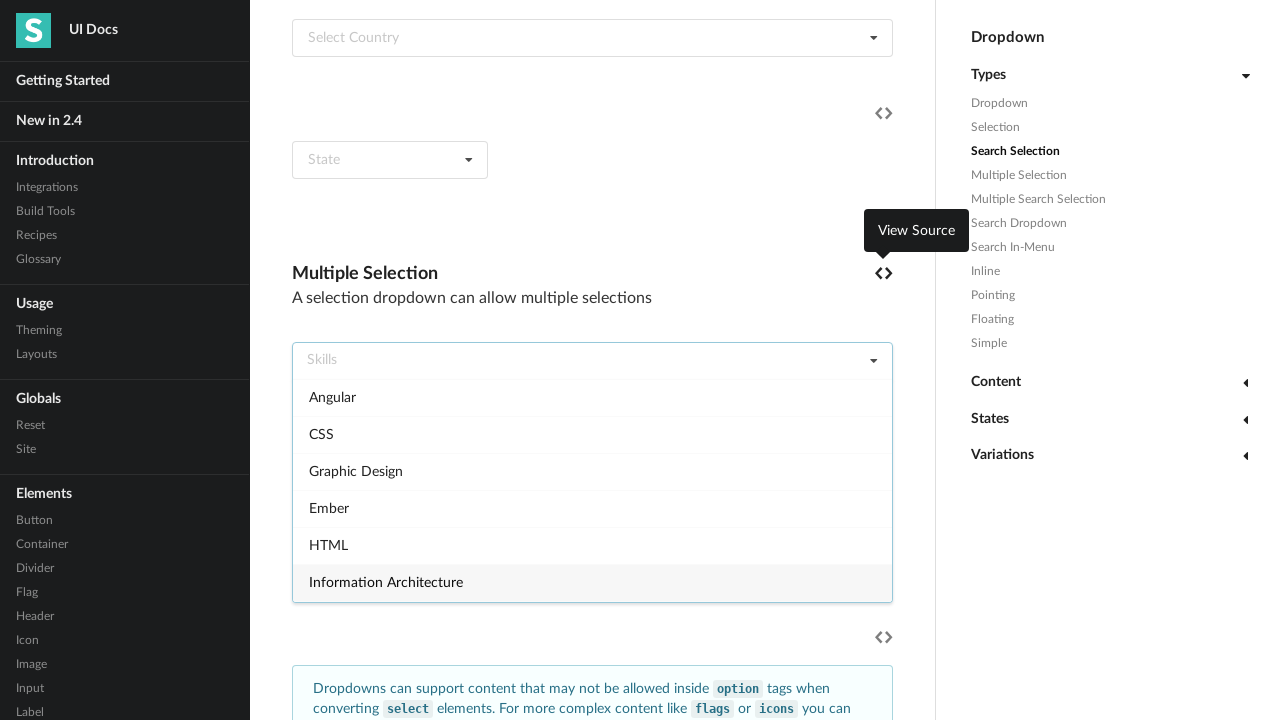

Pressed ArrowDown to navigate to next dropdown option
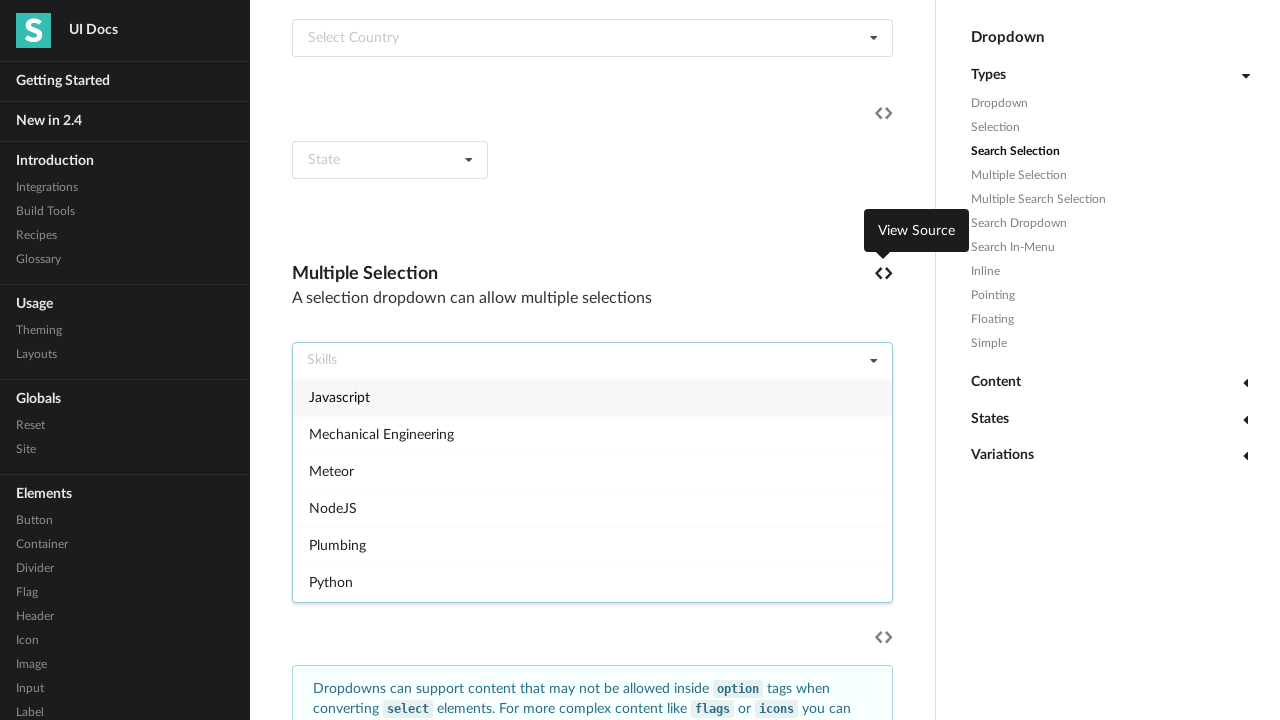

Waited 500ms for dropdown option to render
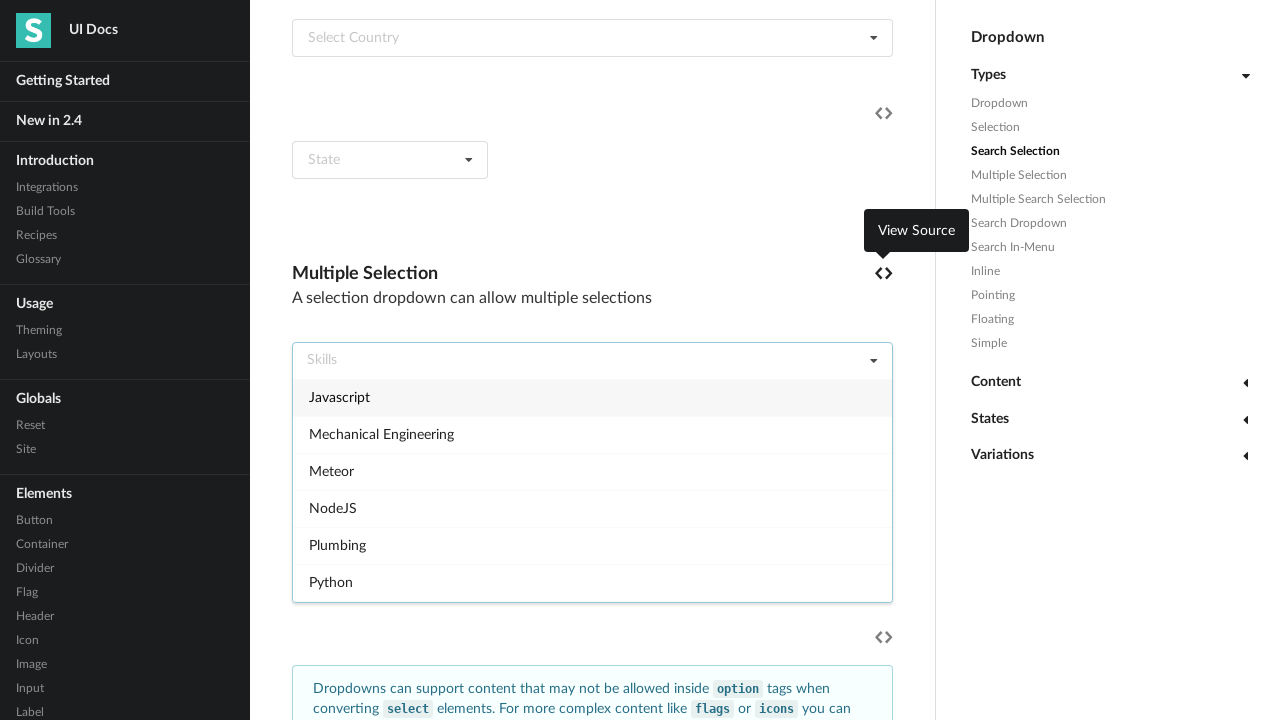

Retrieved data-value attribute: javascript
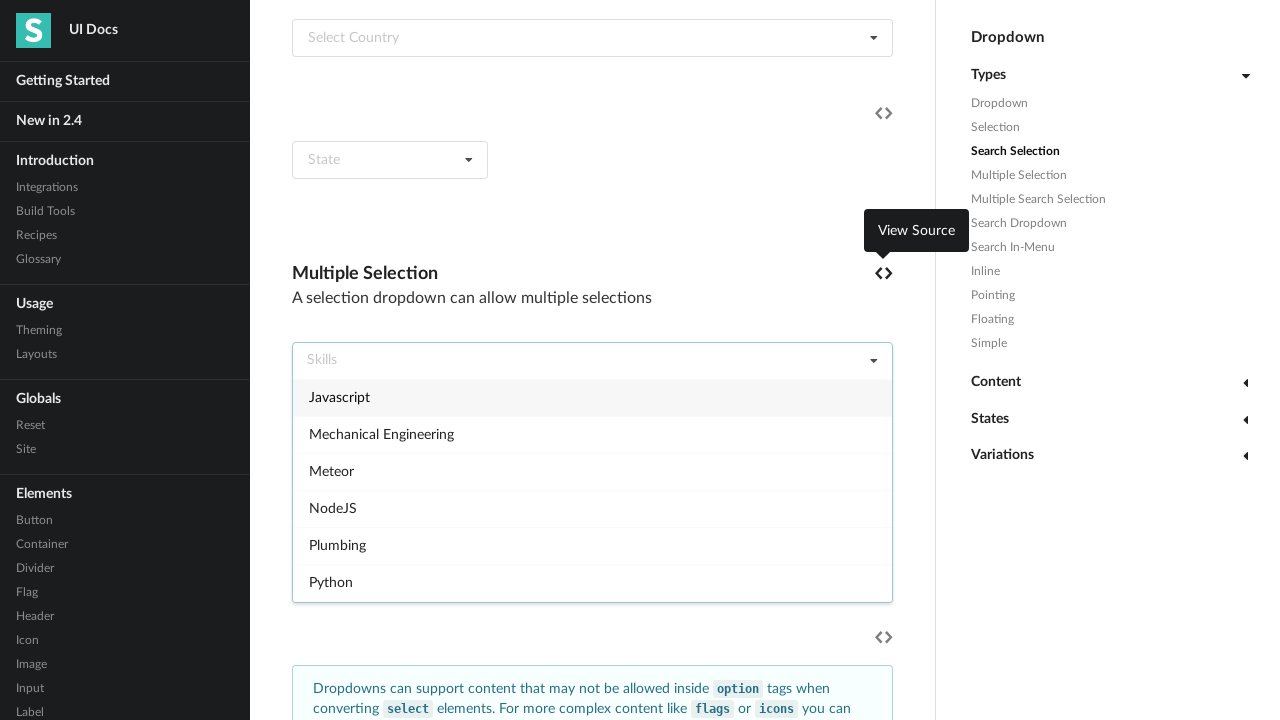

Pressed ArrowDown to navigate to next dropdown option
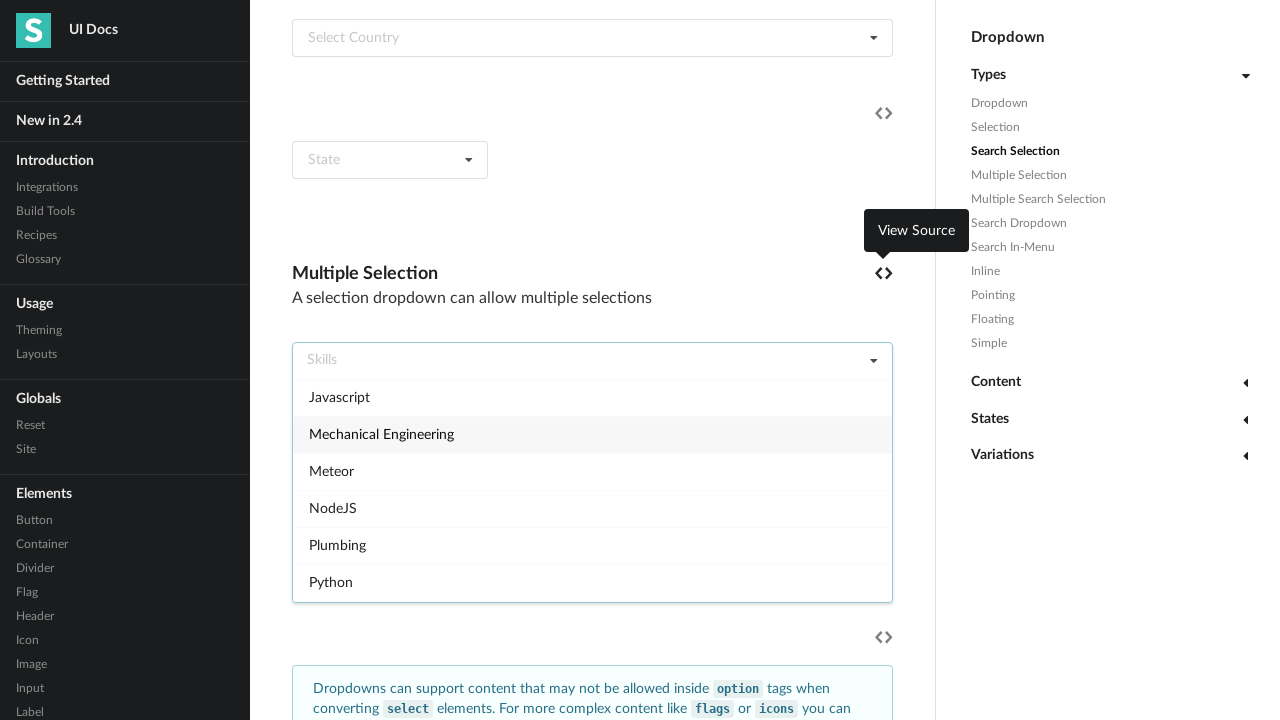

Waited 500ms for dropdown option to render
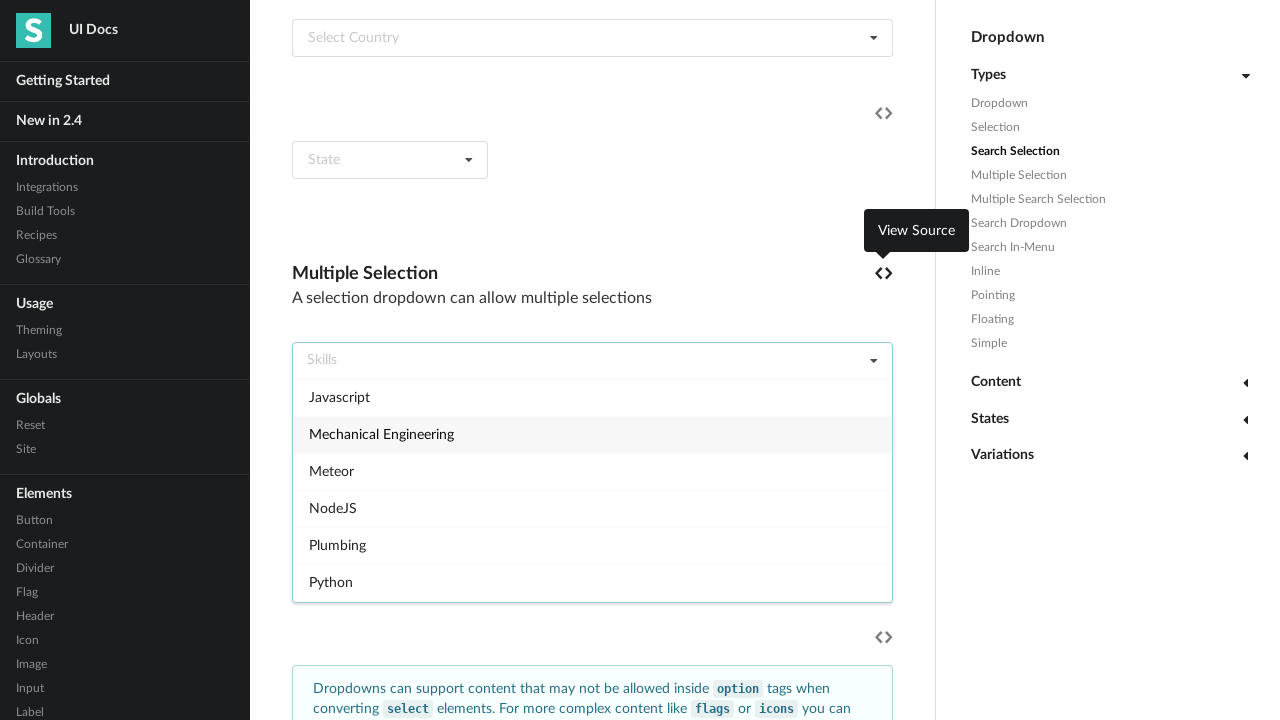

Retrieved data-value attribute: mech
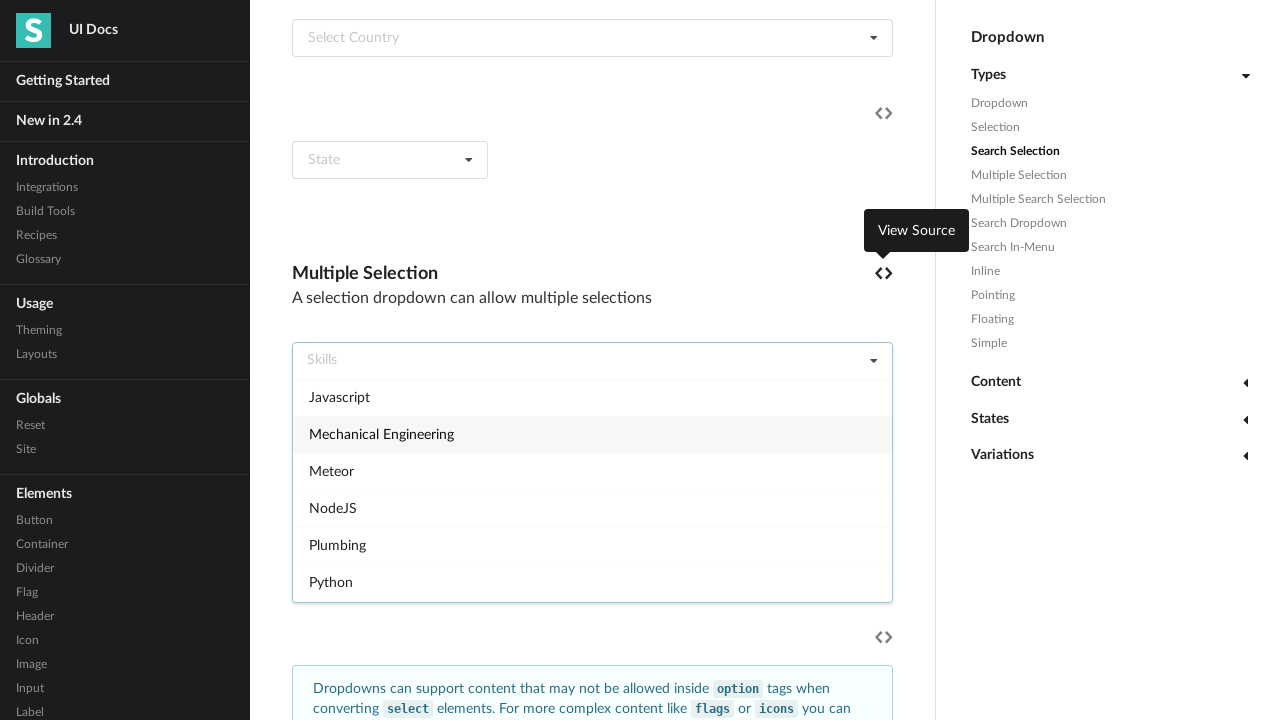

Pressed ArrowDown to navigate to next dropdown option
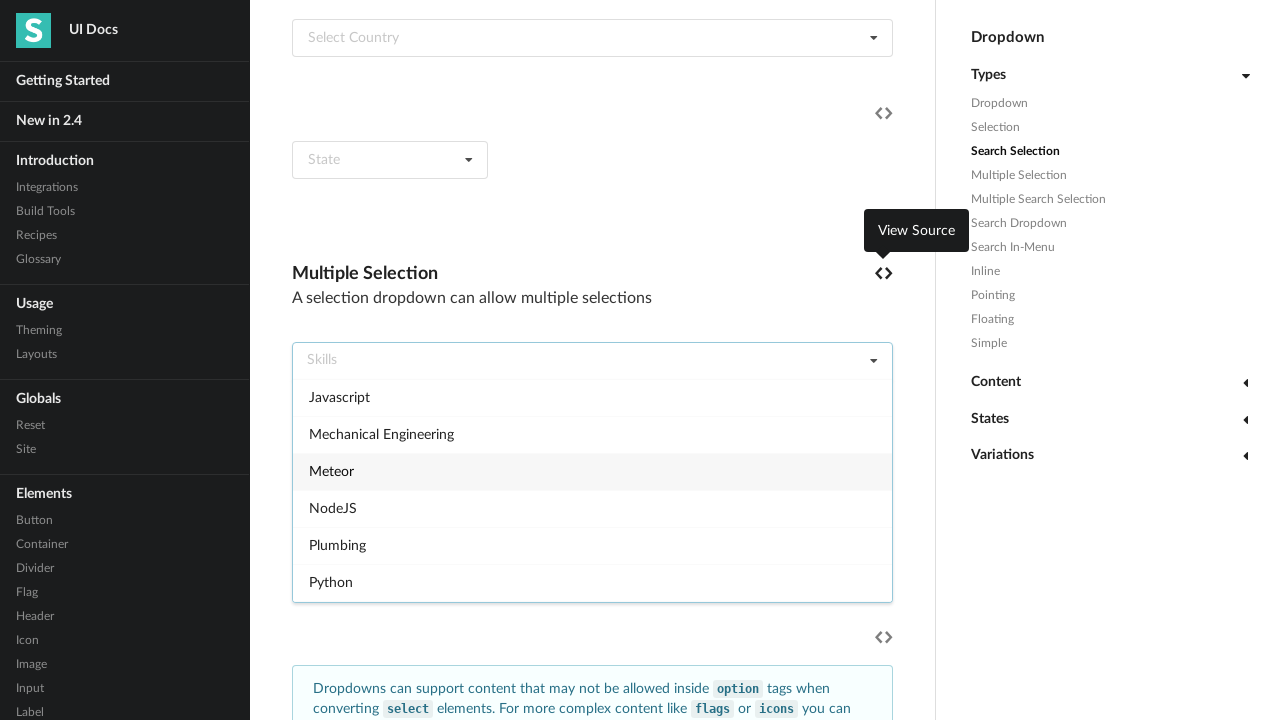

Waited 500ms for dropdown option to render
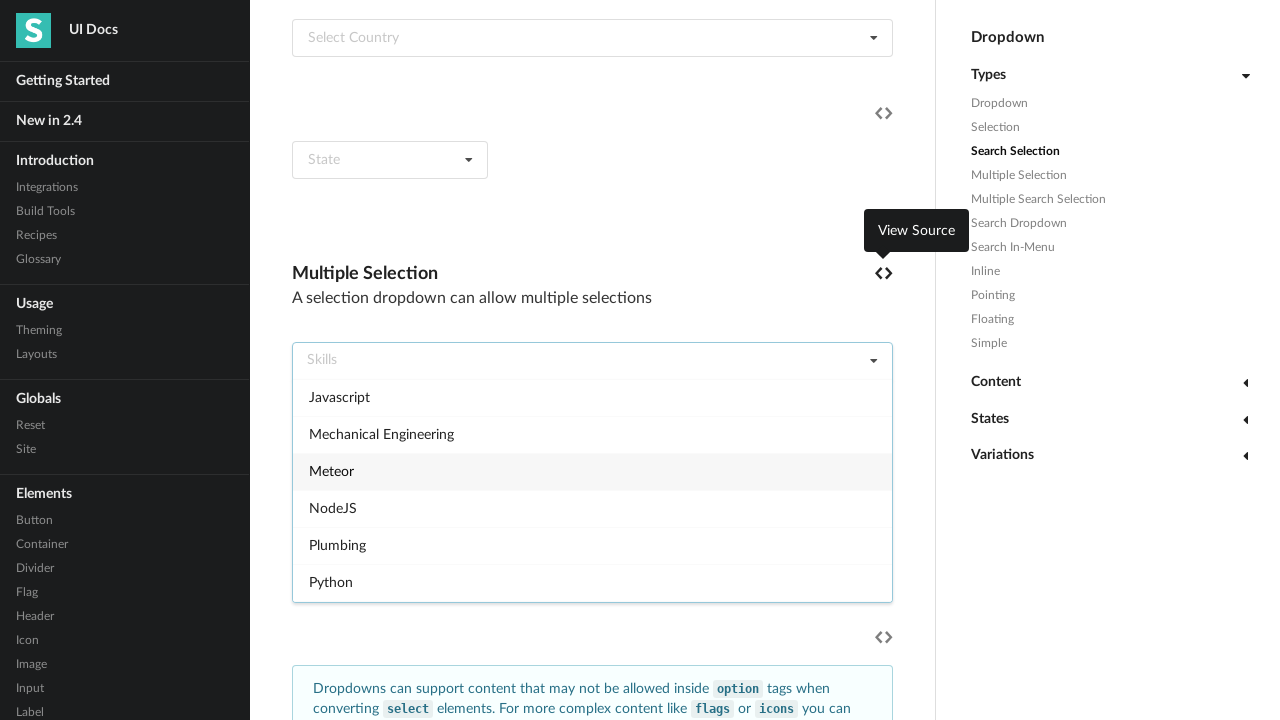

Retrieved data-value attribute: meteor
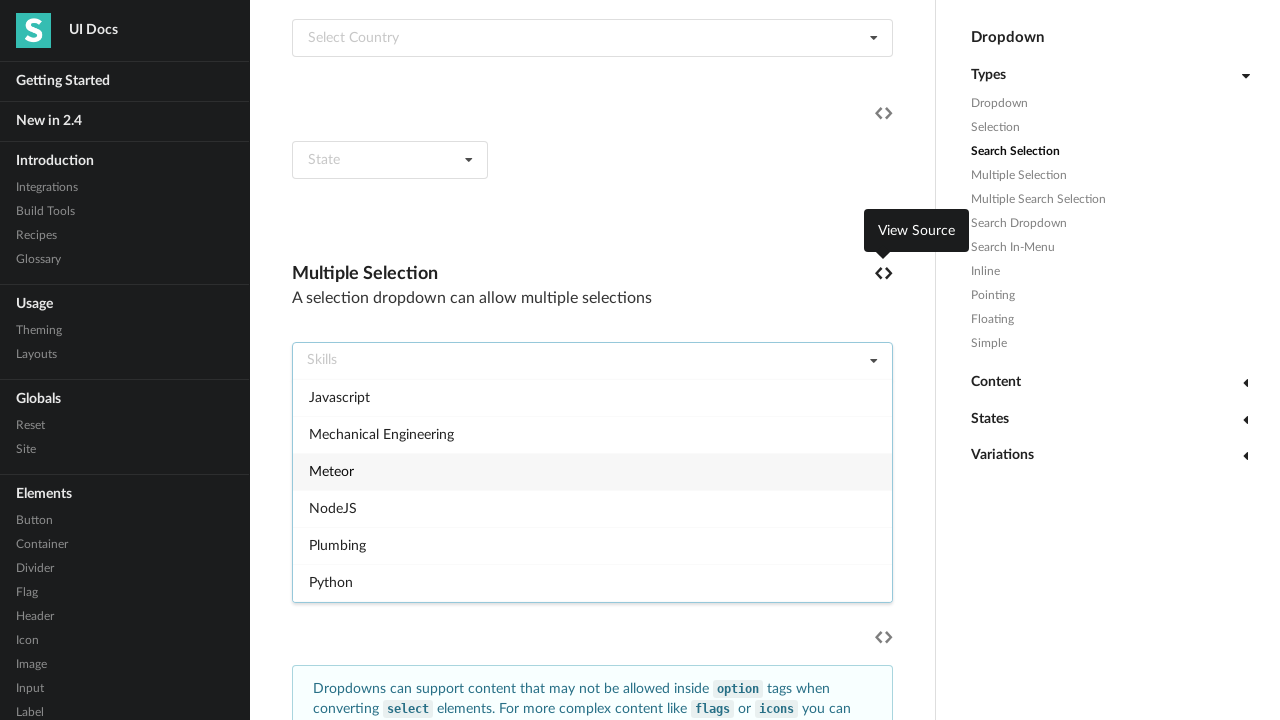

Found 'Meteor' option and pressed Enter to select it
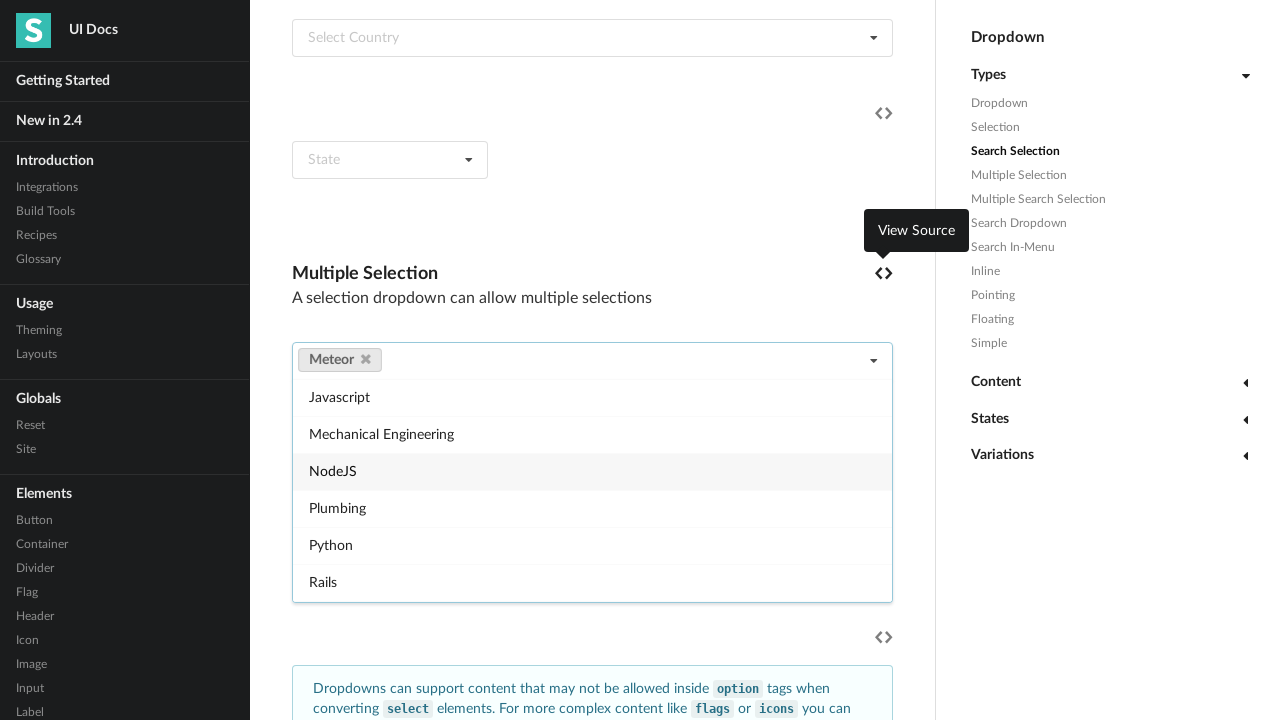

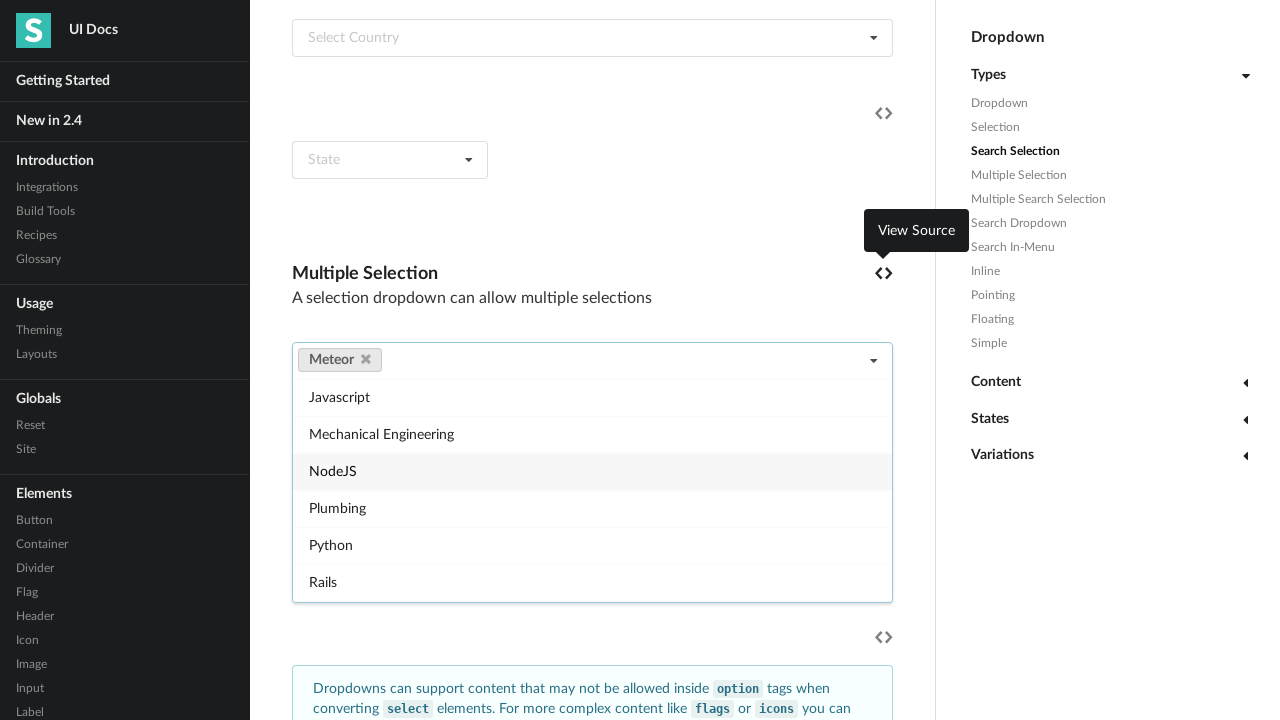